Tests clicking a button that triggers a timed alert, waits for the alert to appear, and accepts it

Starting URL: https://demoqa.com/alerts

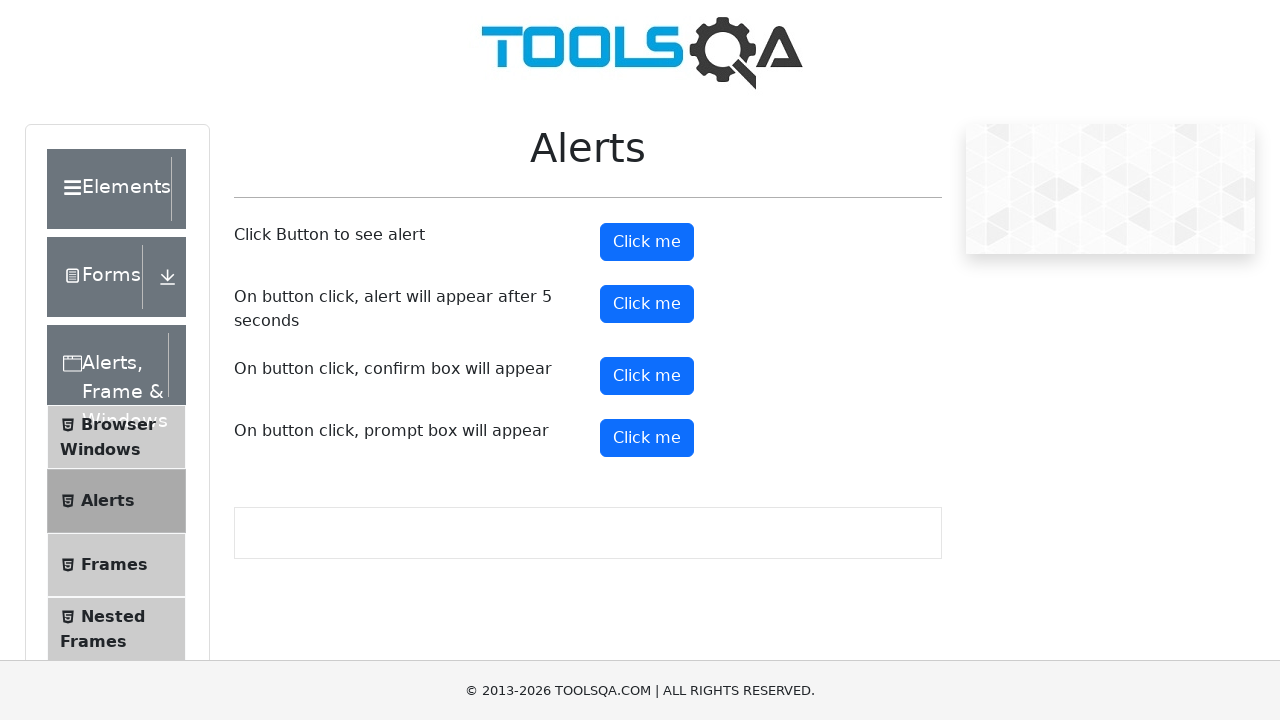

Clicked the timer alert button at (647, 304) on #timerAlertButton
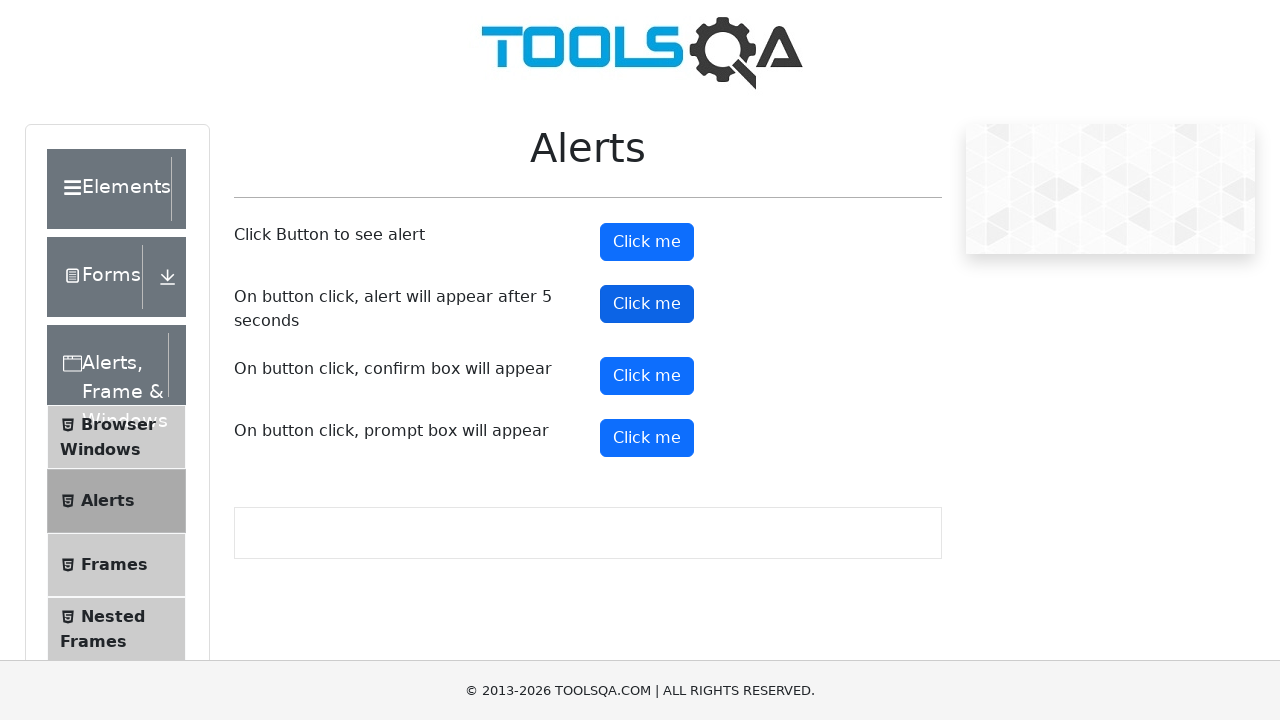

Set up dialog handler to accept alerts
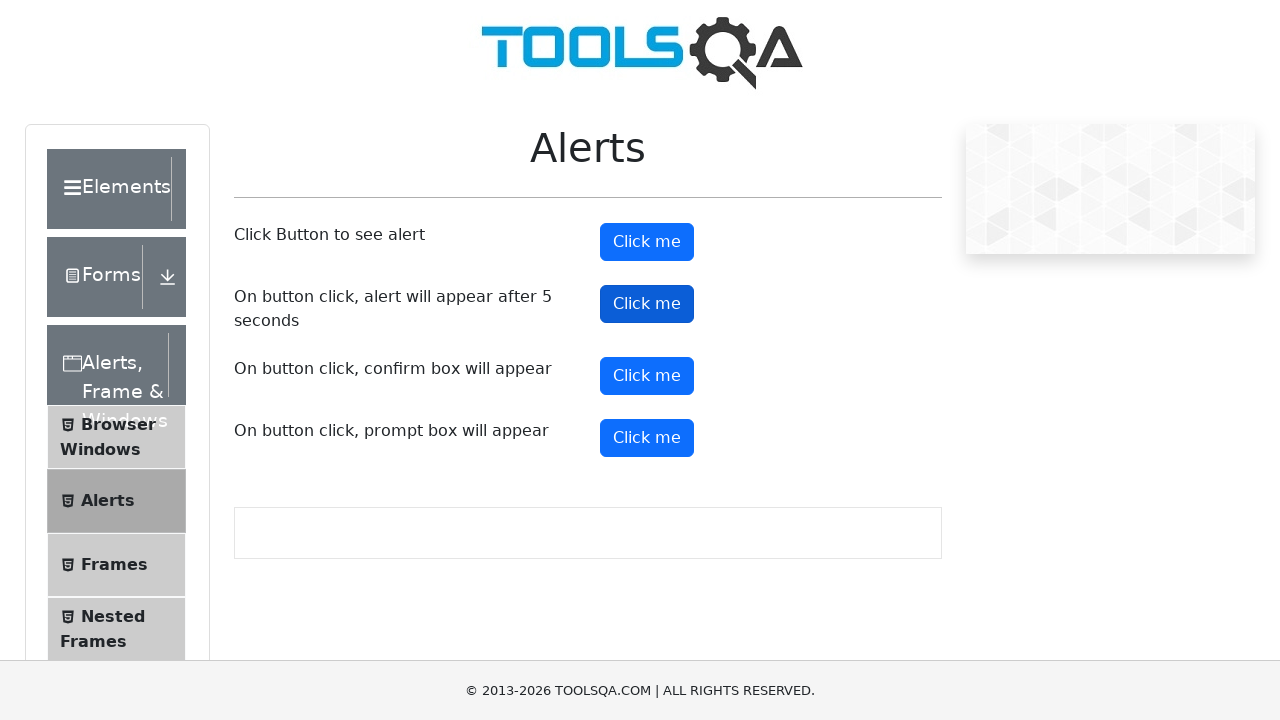

Waited 6 seconds for the timed alert to appear and be accepted
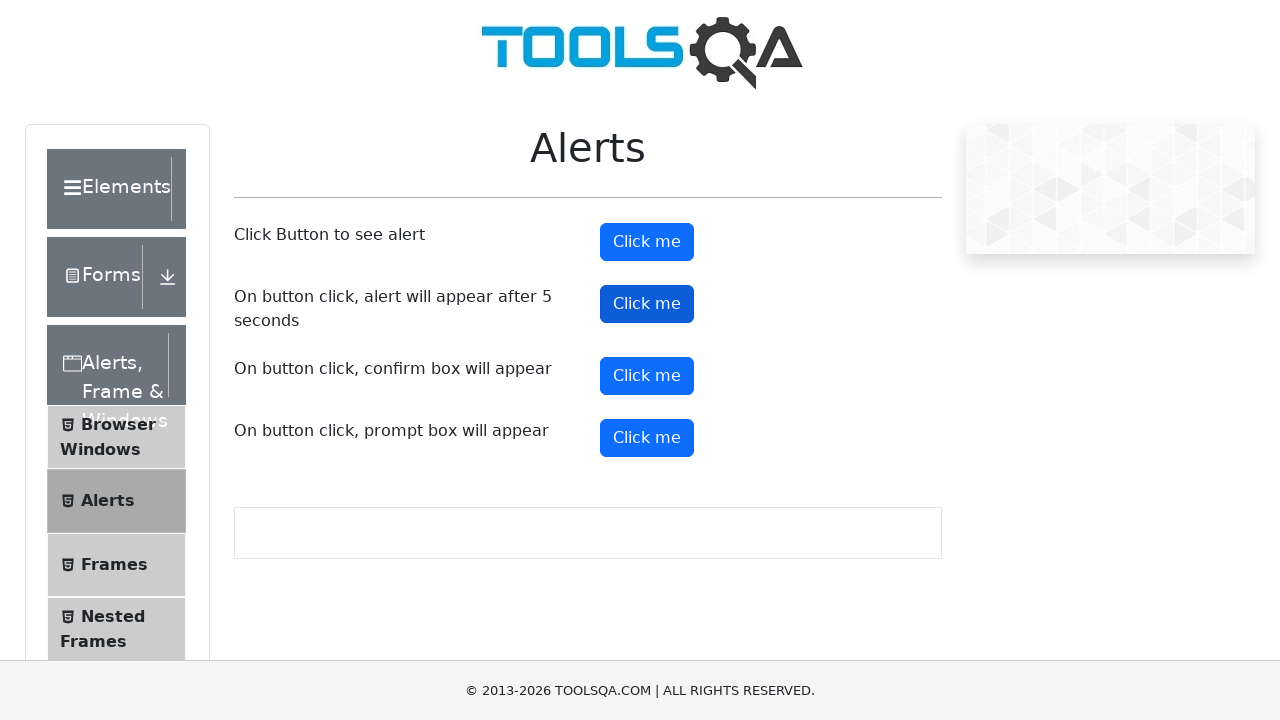

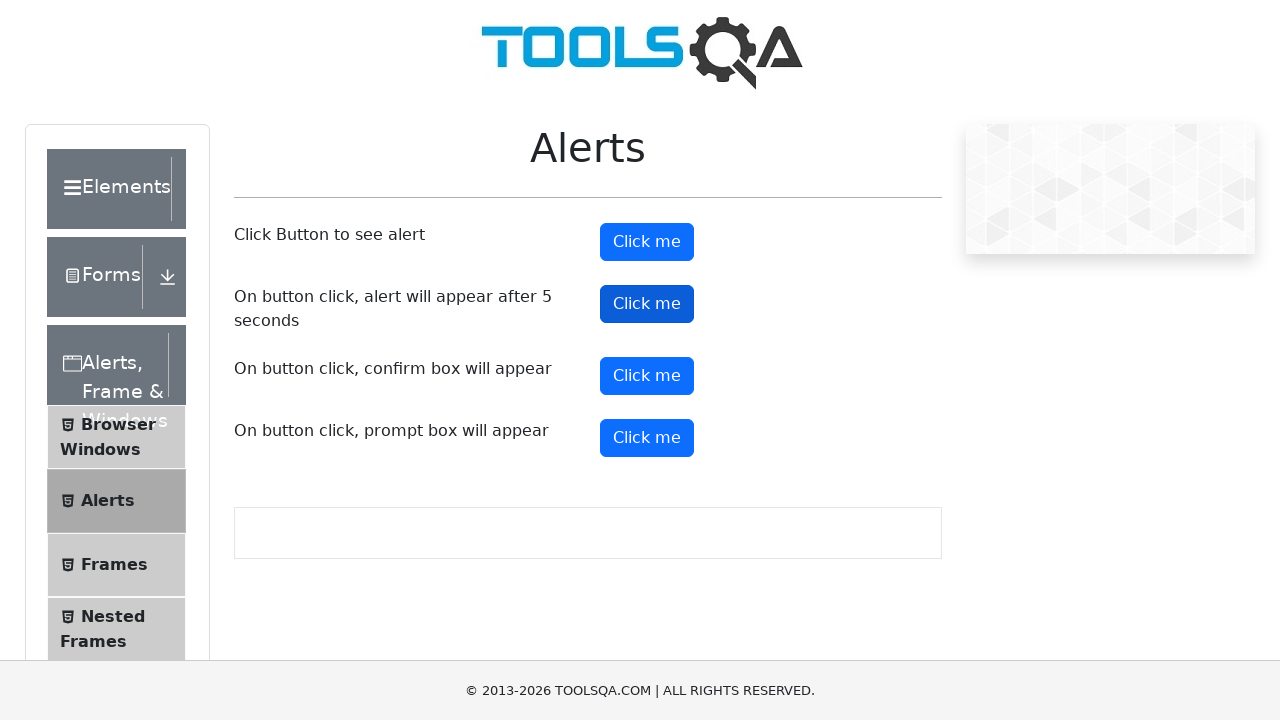